Tests child window handling by clicking a link that opens a new page and reading content from it

Starting URL: https://rahulshettyacademy.com/loginpagePractise/

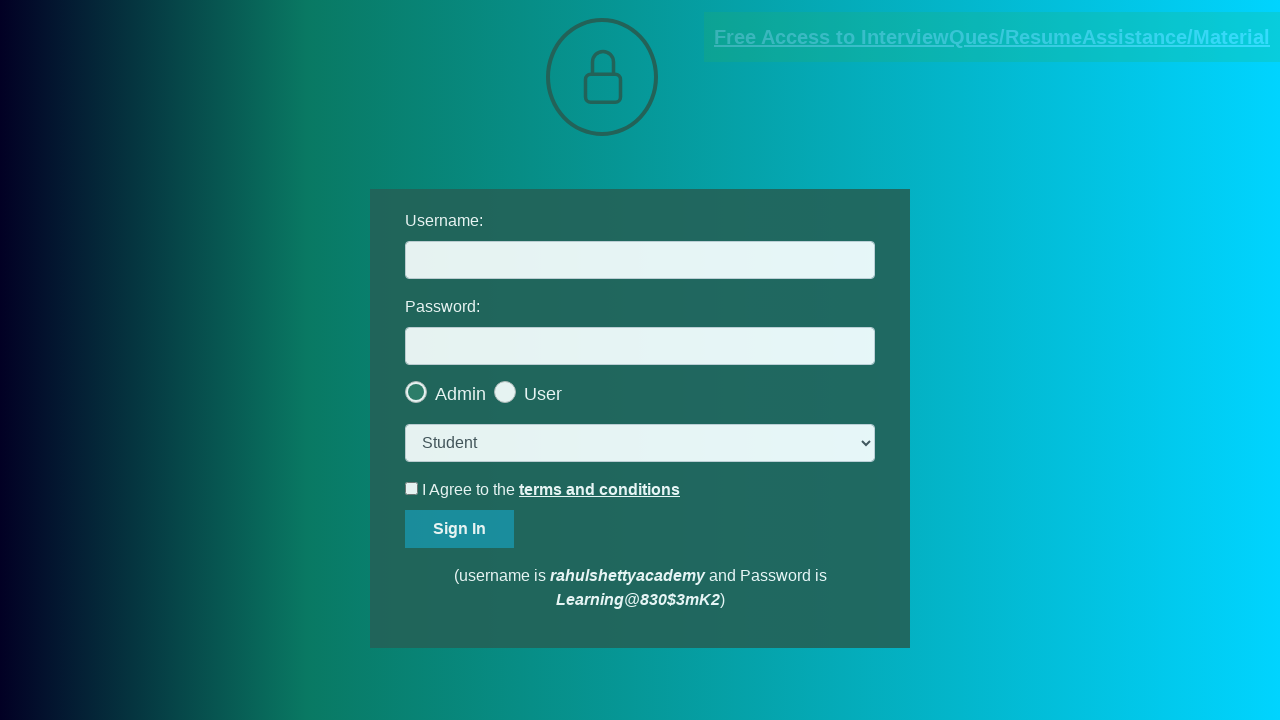

Waited for login page to load with networkidle state
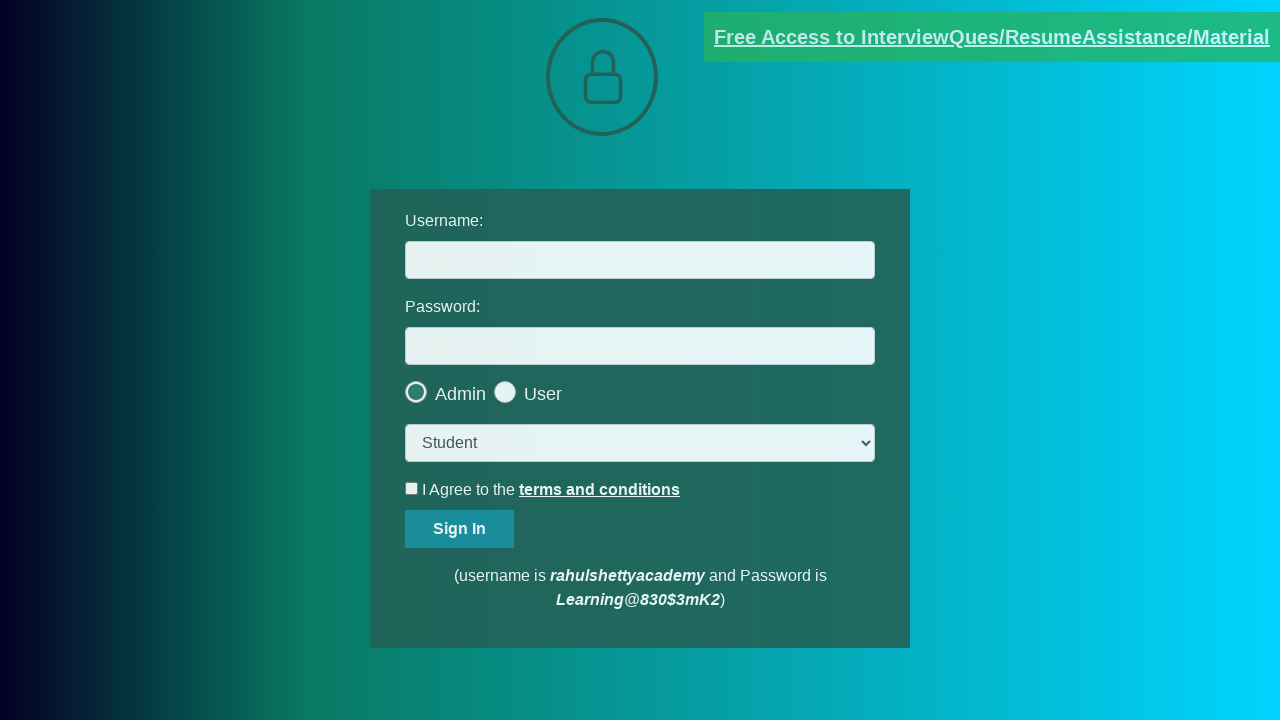

Located documents request link
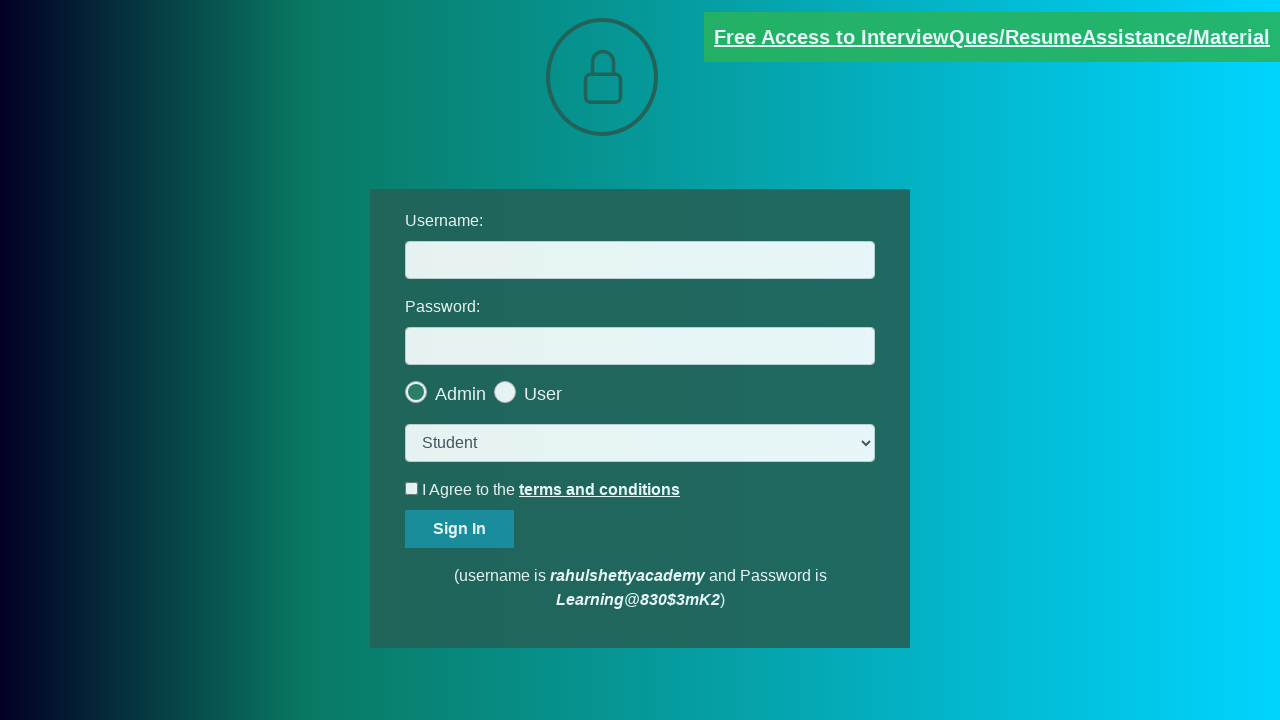

Clicked documents request link to open child window at (992, 37) on [href*='documents-request']
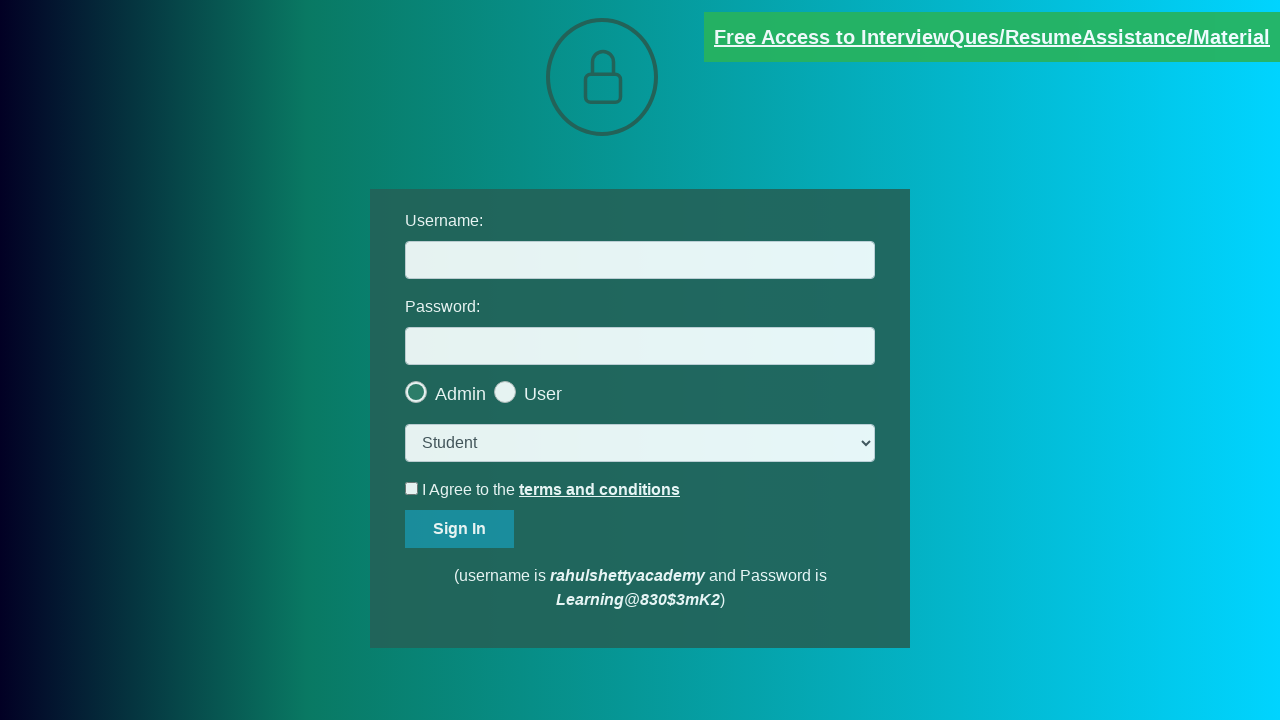

Captured child window reference
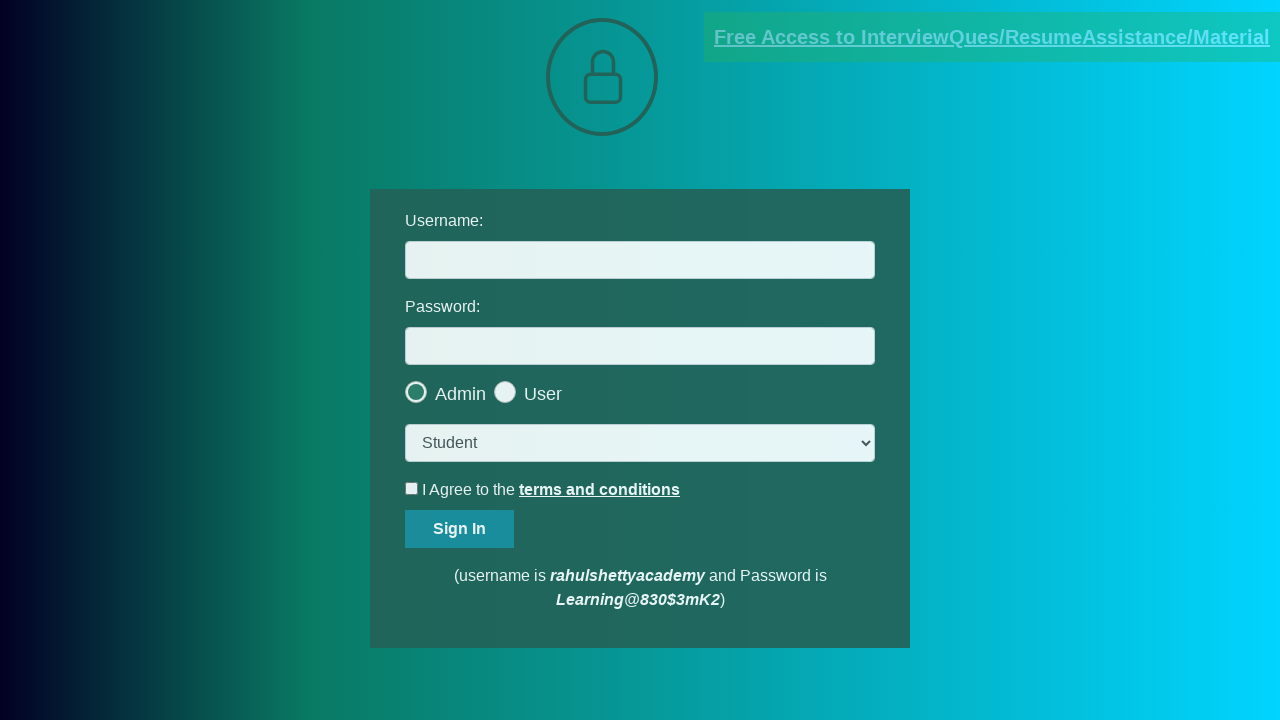

Waited for child page to load with networkidle state
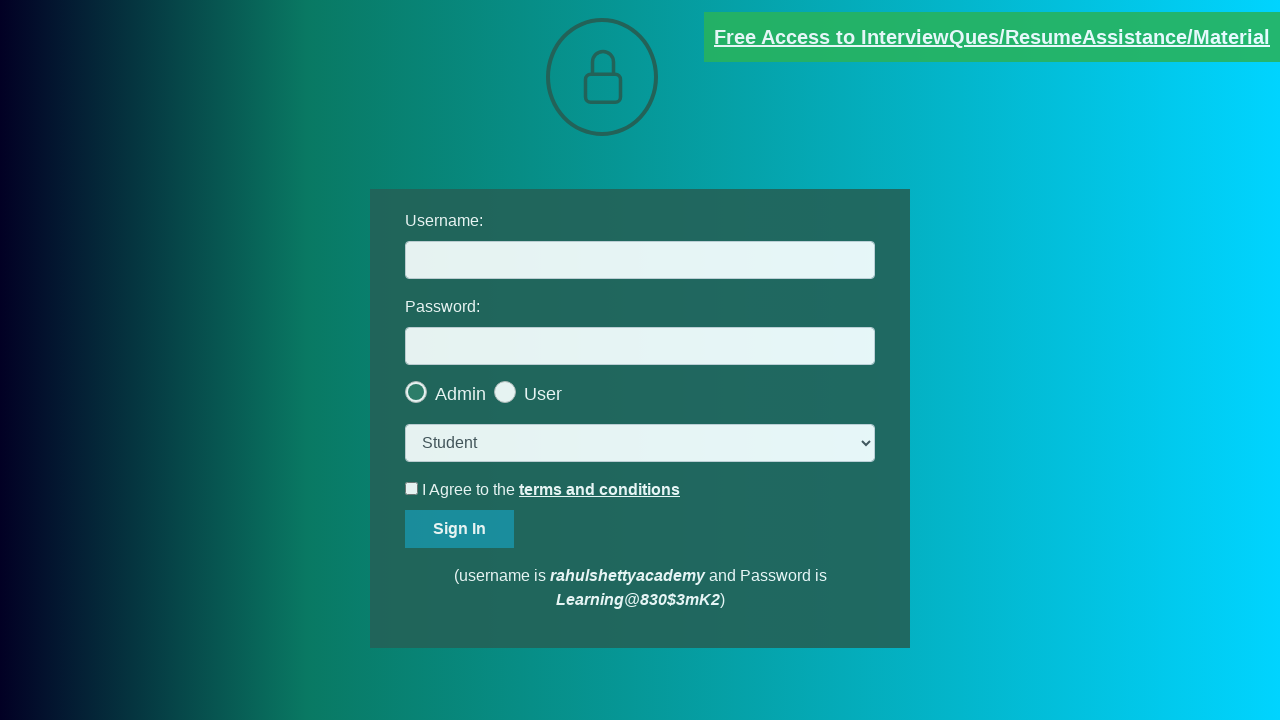

Retrieved text content from child page: 'Please email us at mentor@rahulshettyacademy.com with below template to receive response '
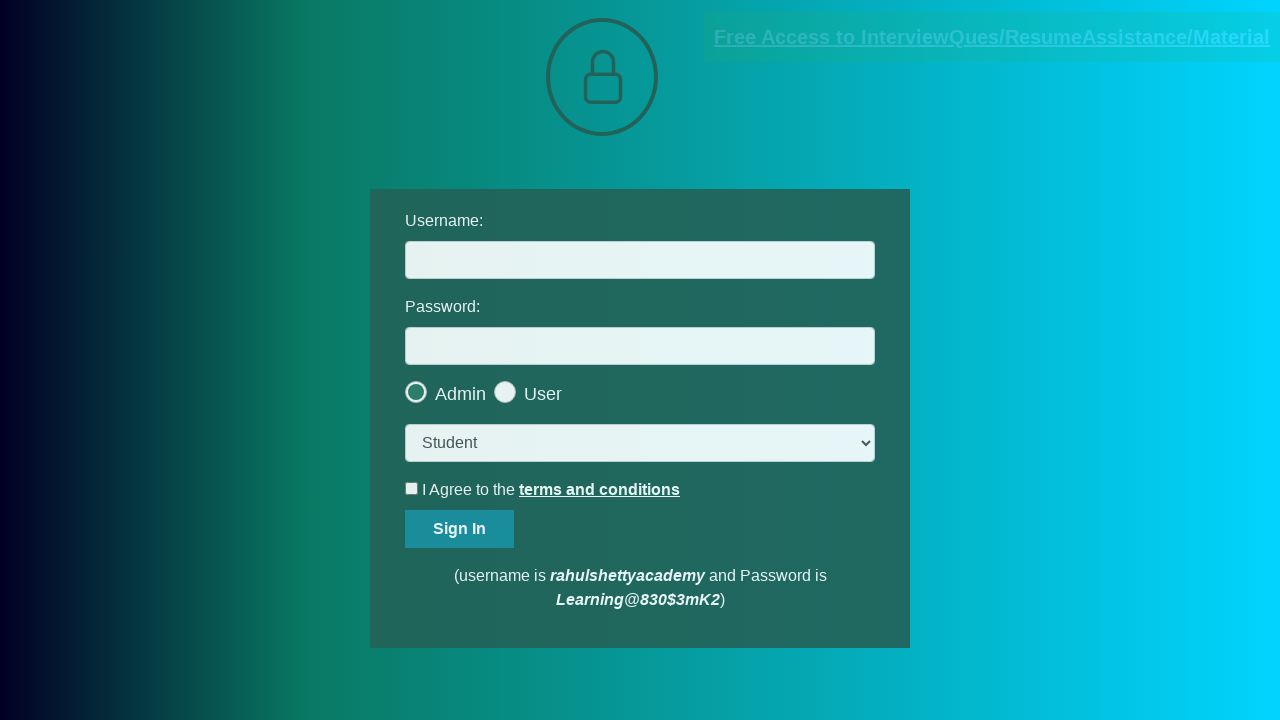

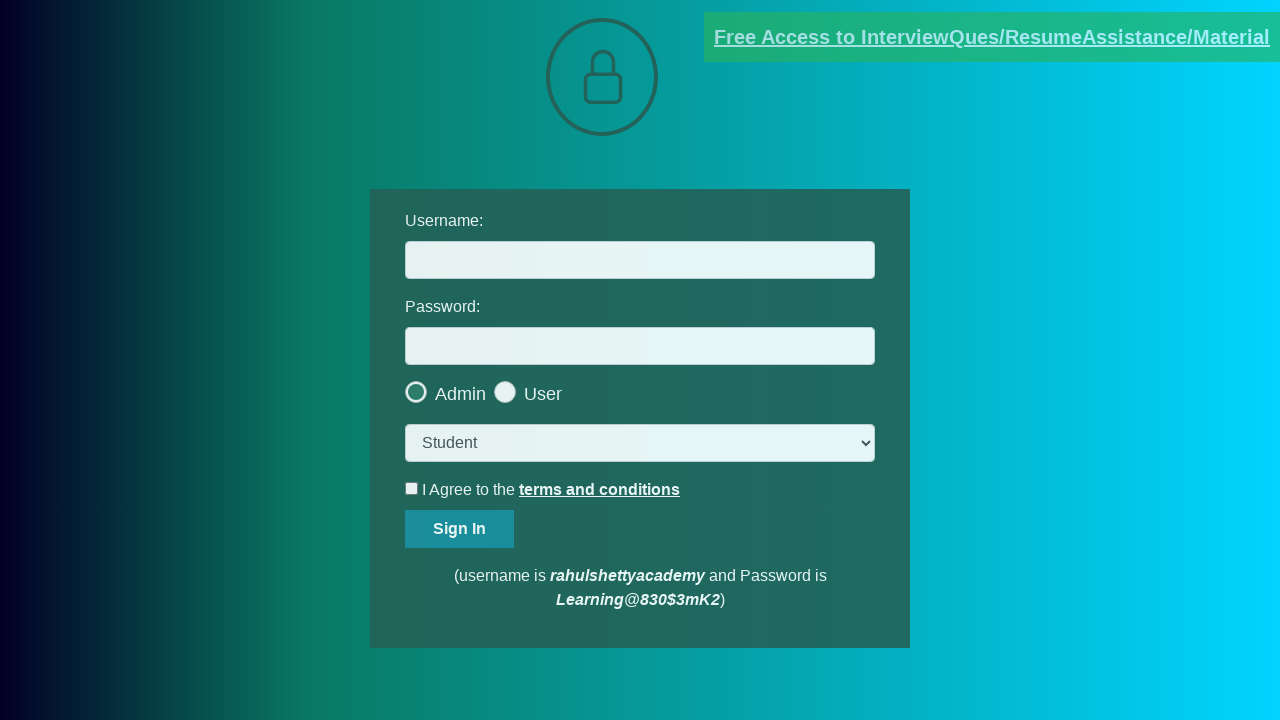